Tests keyboard key press functionality by sending Space and Left arrow keys to an element and verifying the displayed result text shows which key was pressed.

Starting URL: http://the-internet.herokuapp.com/key_presses

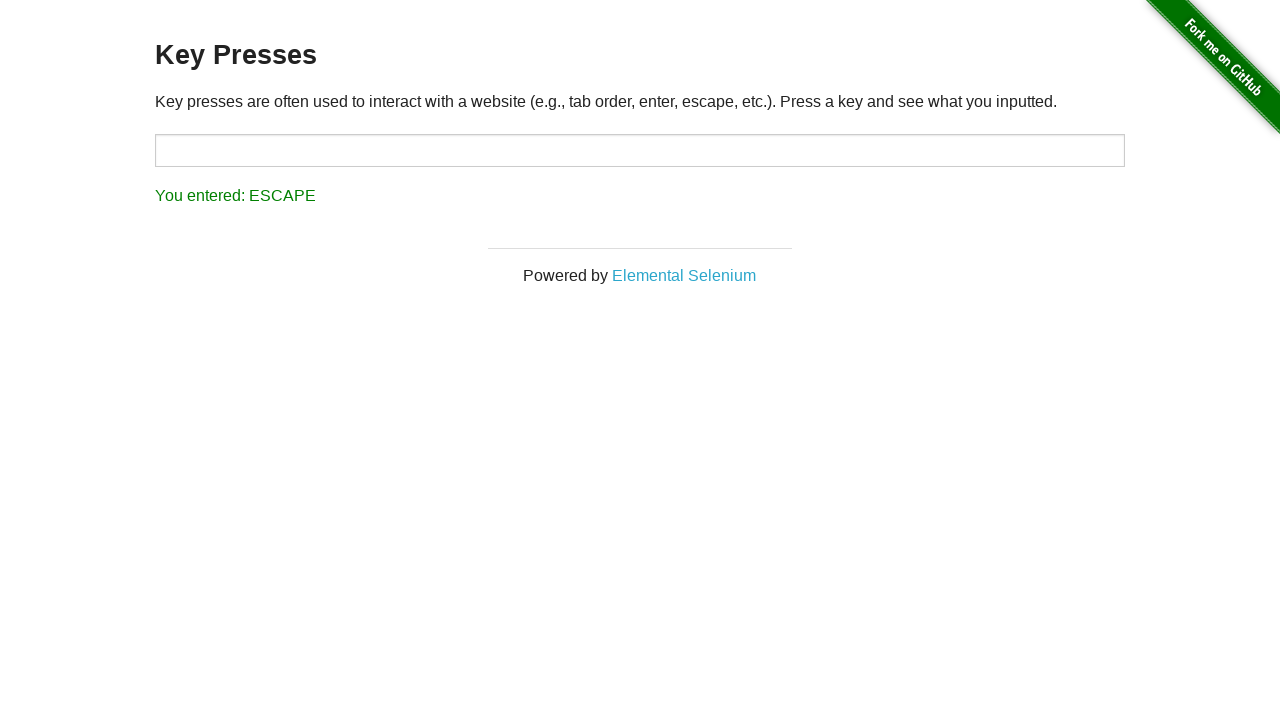

Pressed Space key on target element on #target
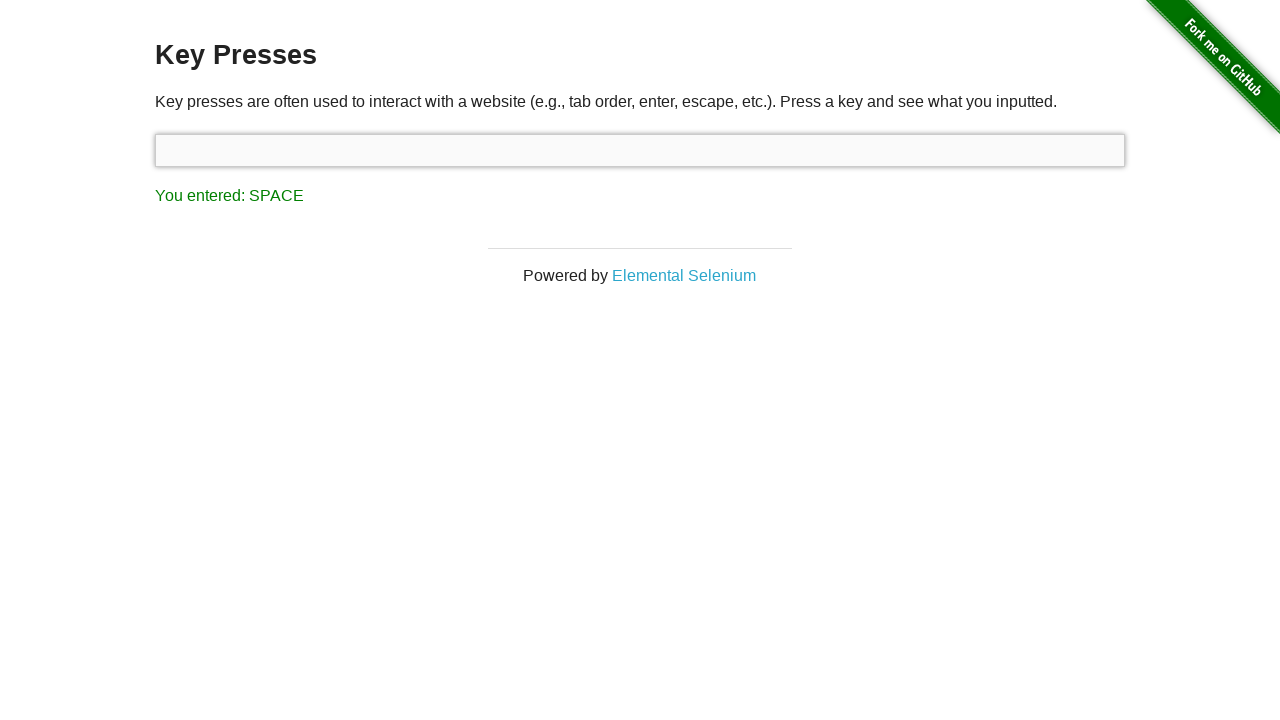

Retrieved result text after Space key press
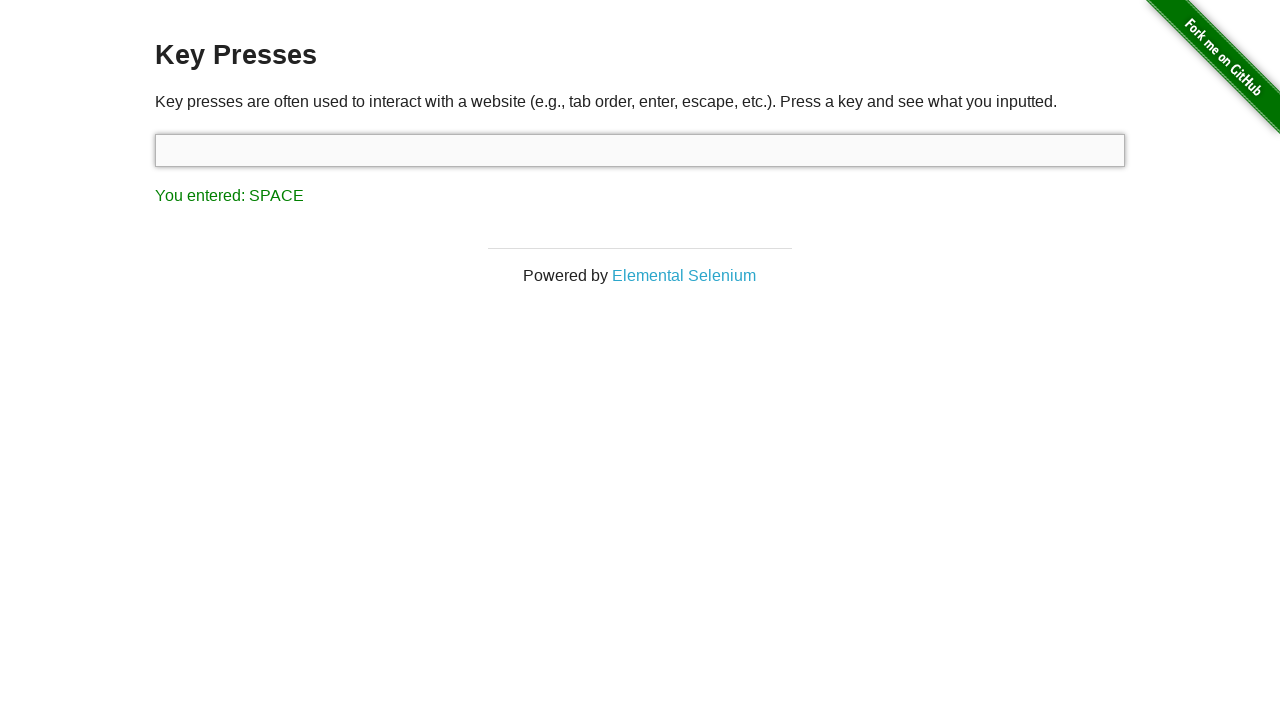

Verified result text shows 'You entered: SPACE'
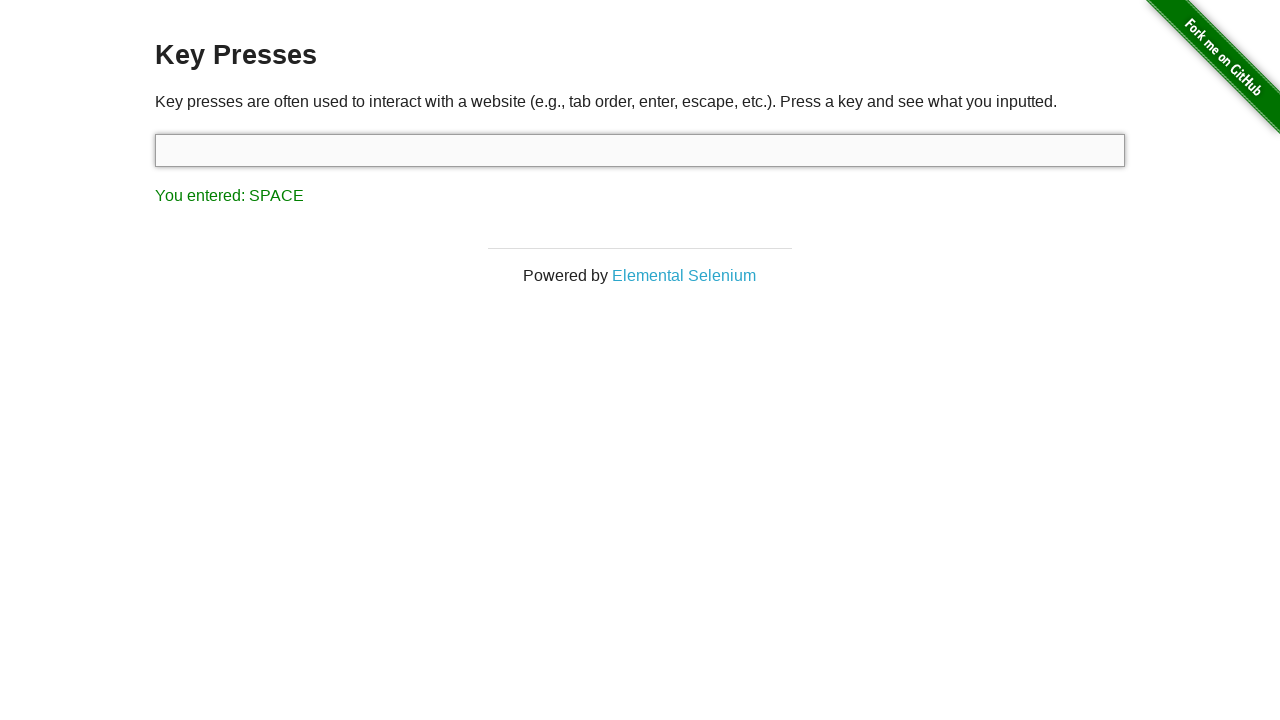

Pressed Left arrow key on currently focused element
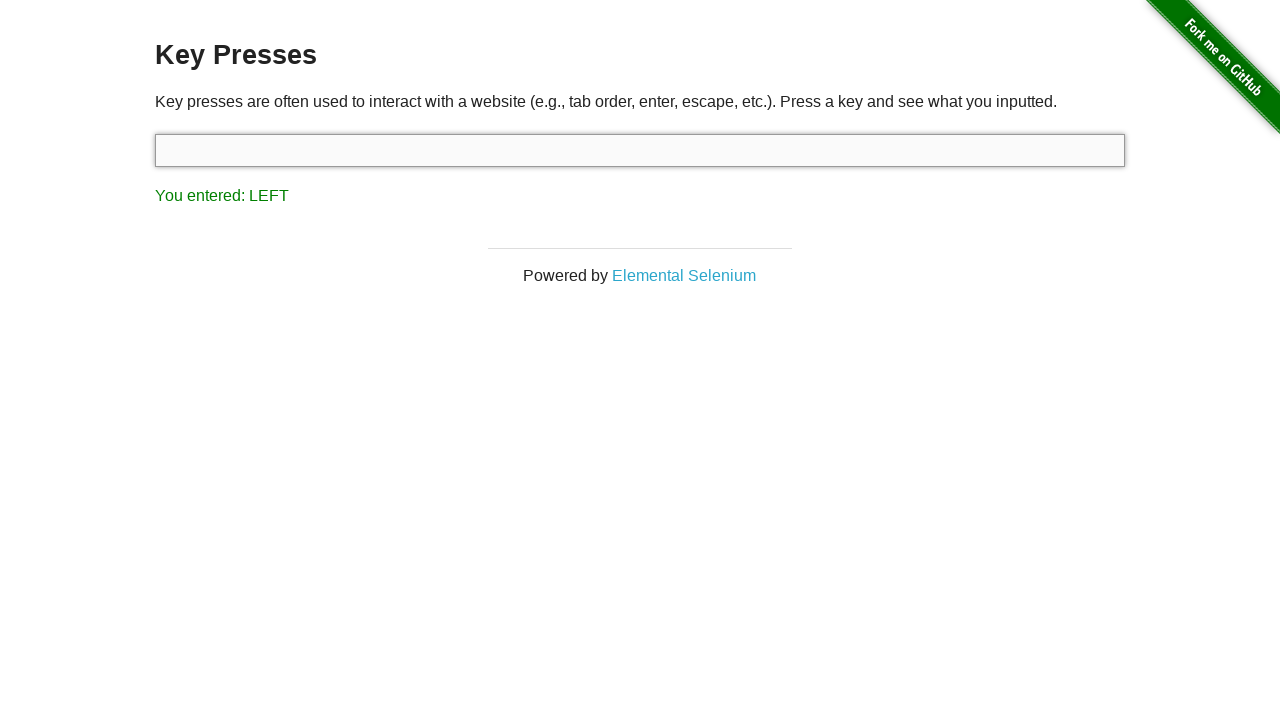

Retrieved result text after Left arrow key press
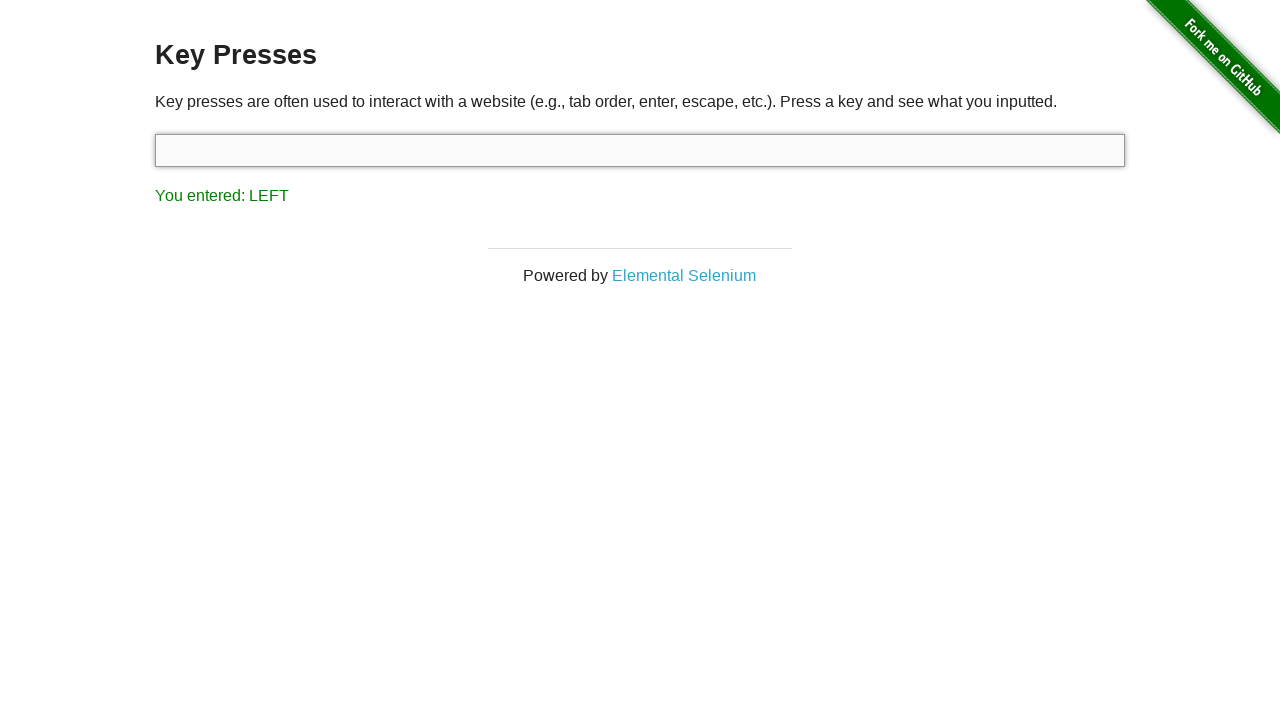

Verified result text shows 'You entered: LEFT'
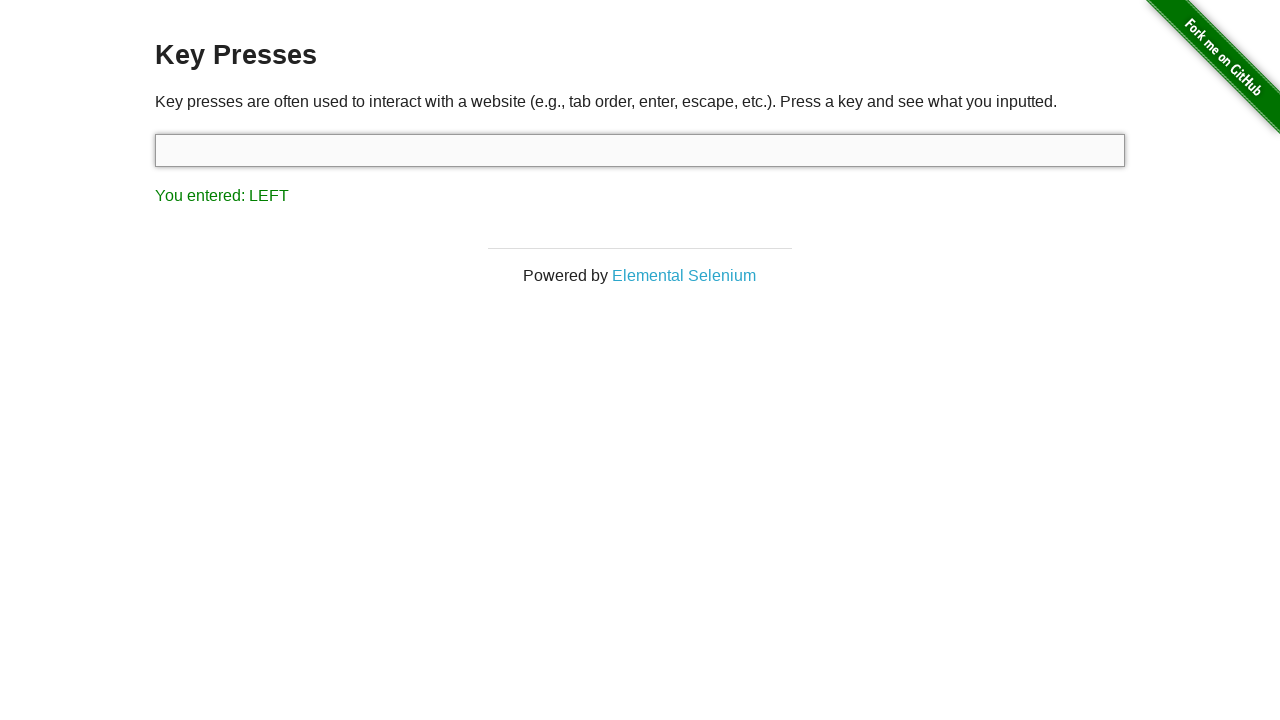

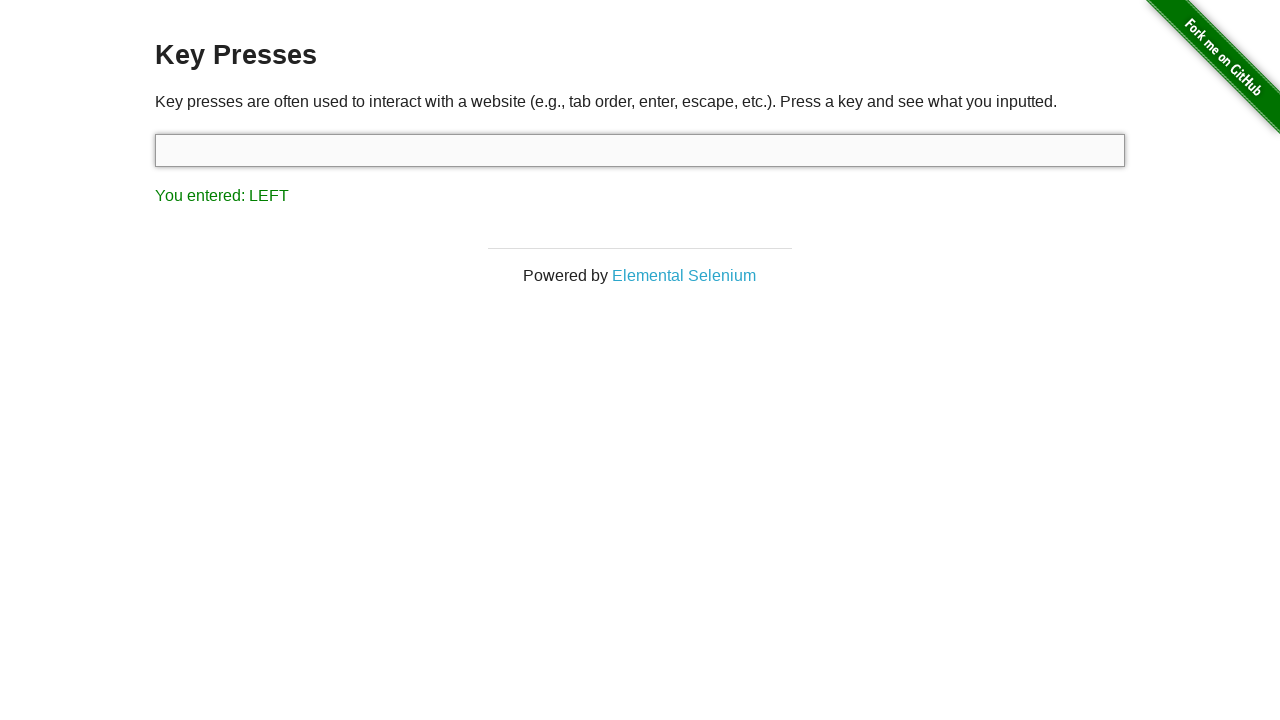